Tests window and element scrolling functionality on a practice page, scrolls the page down and then scrolls within a fixed-header table element to verify the table content is accessible.

Starting URL: https://rahulshettyacademy.com/AutomationPractice/

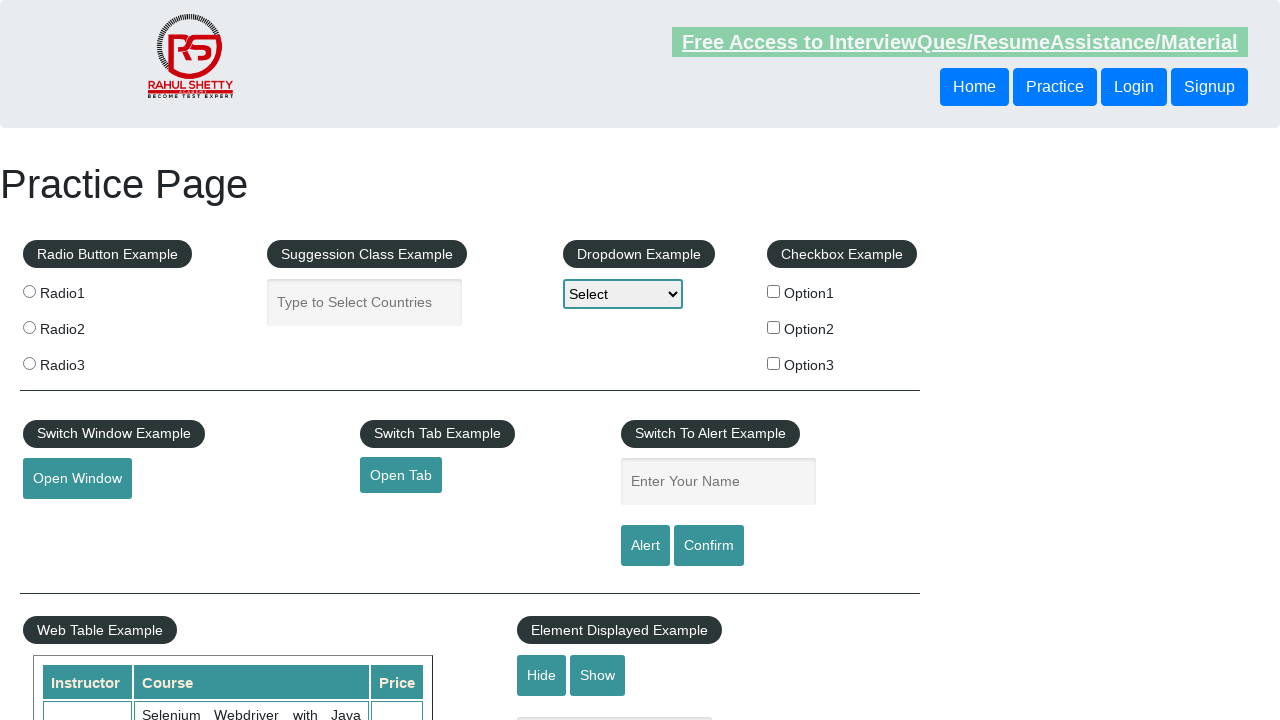

Navigated to AutomationPractice page
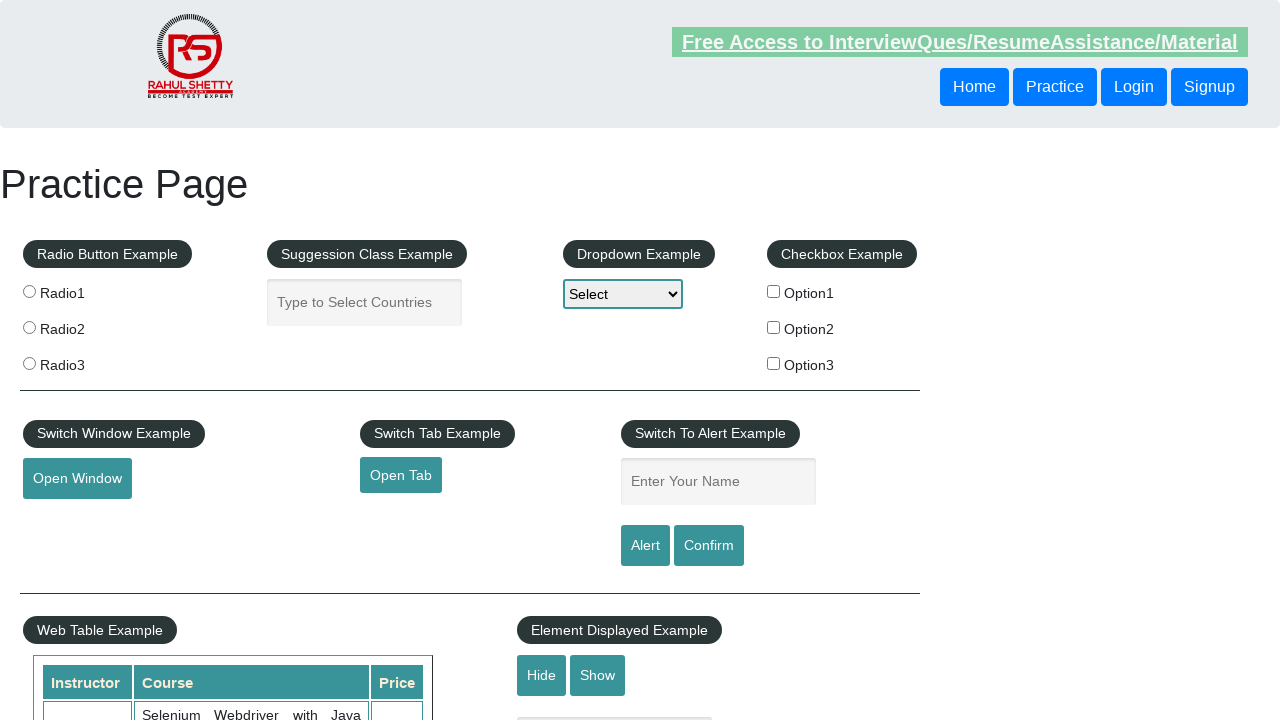

Scrolled window down by 500 pixels
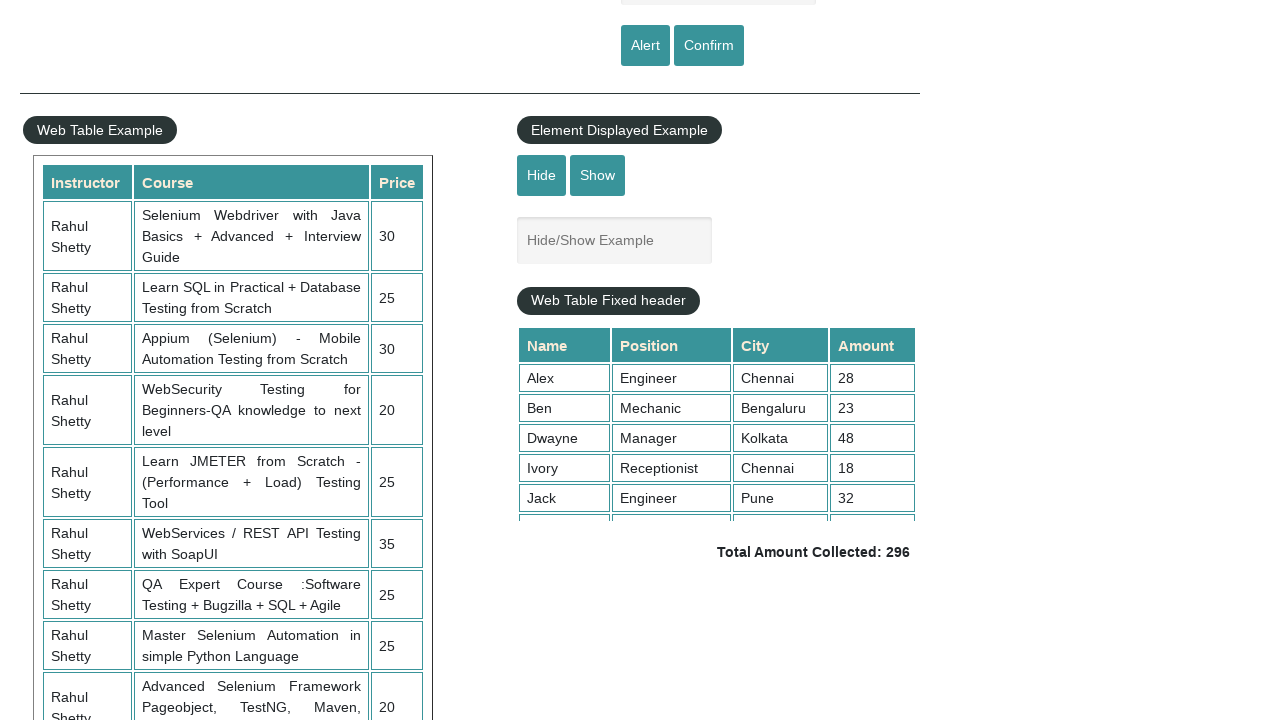

Scrolled within fixed-header table element to bottom
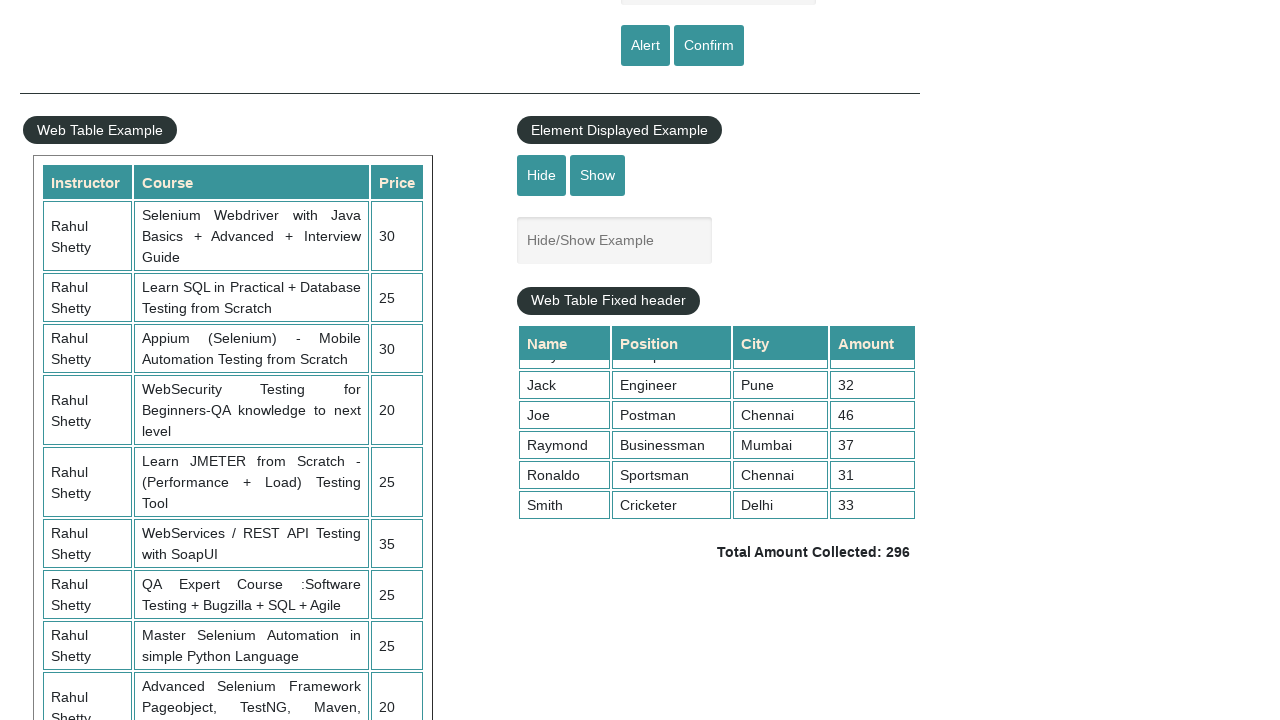

Verified table with fixed header is visible
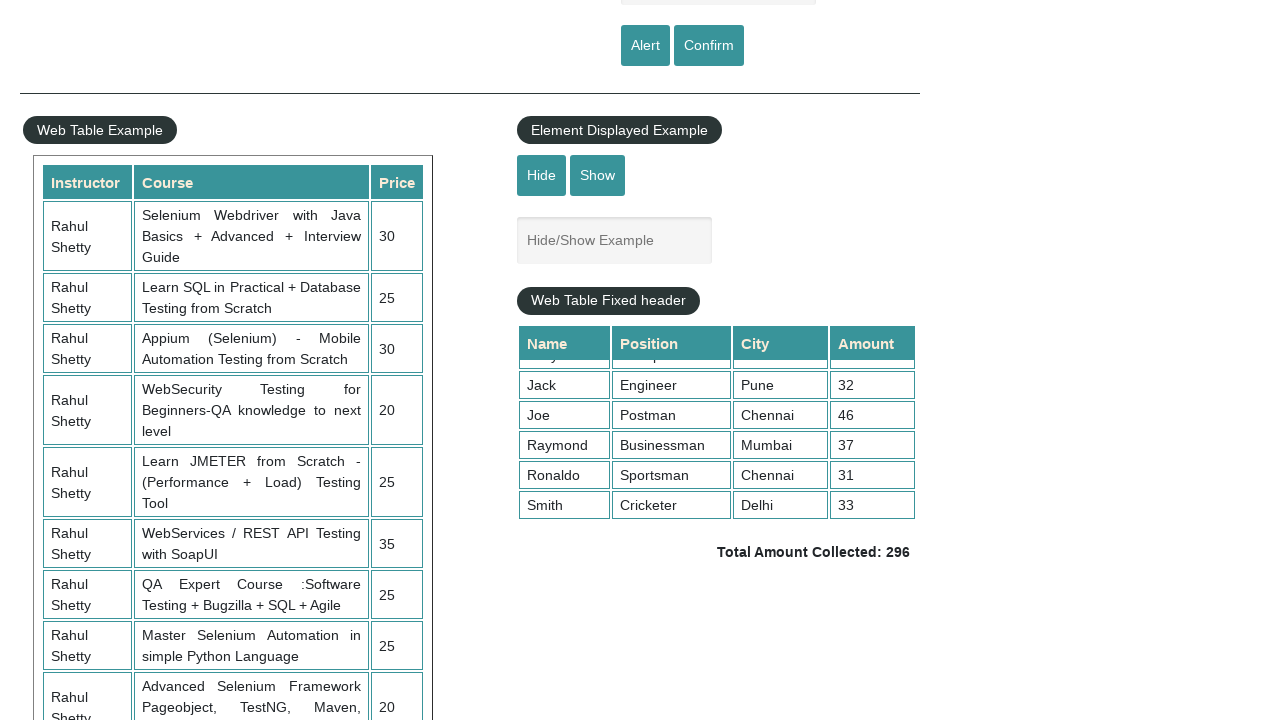

Retrieved all values from 4th column of table
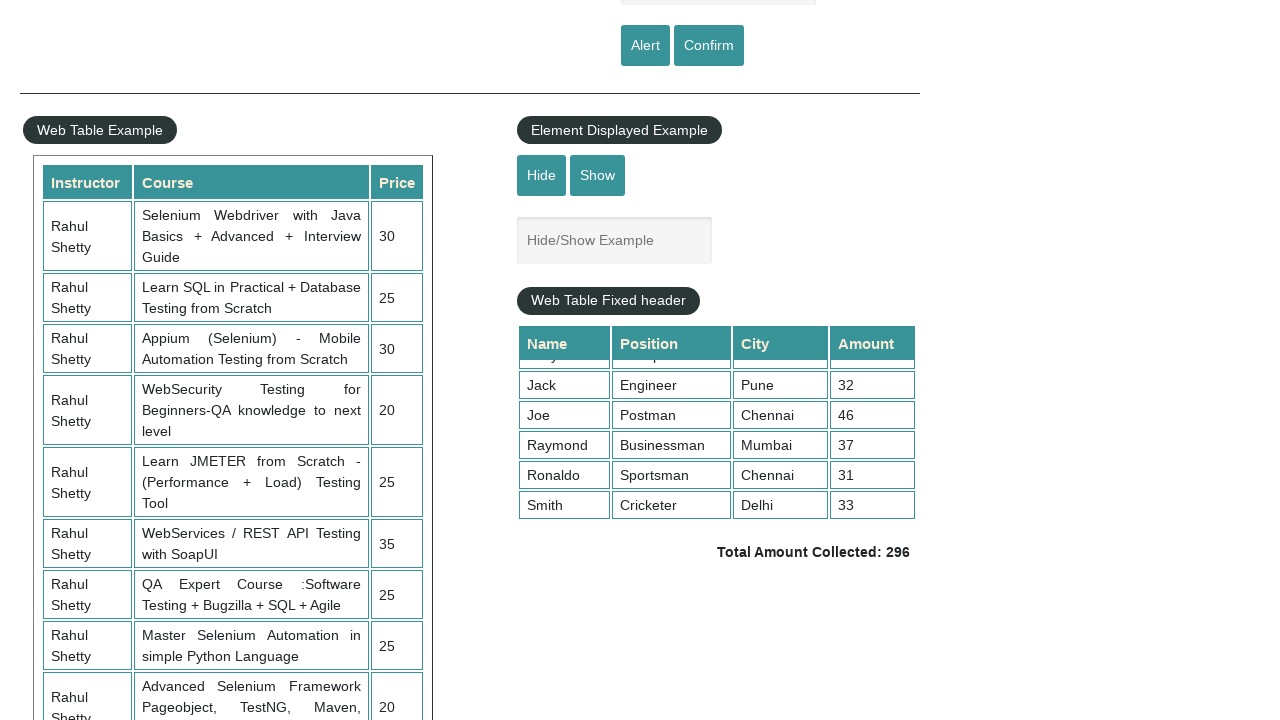

Calculated sum of column values: 296
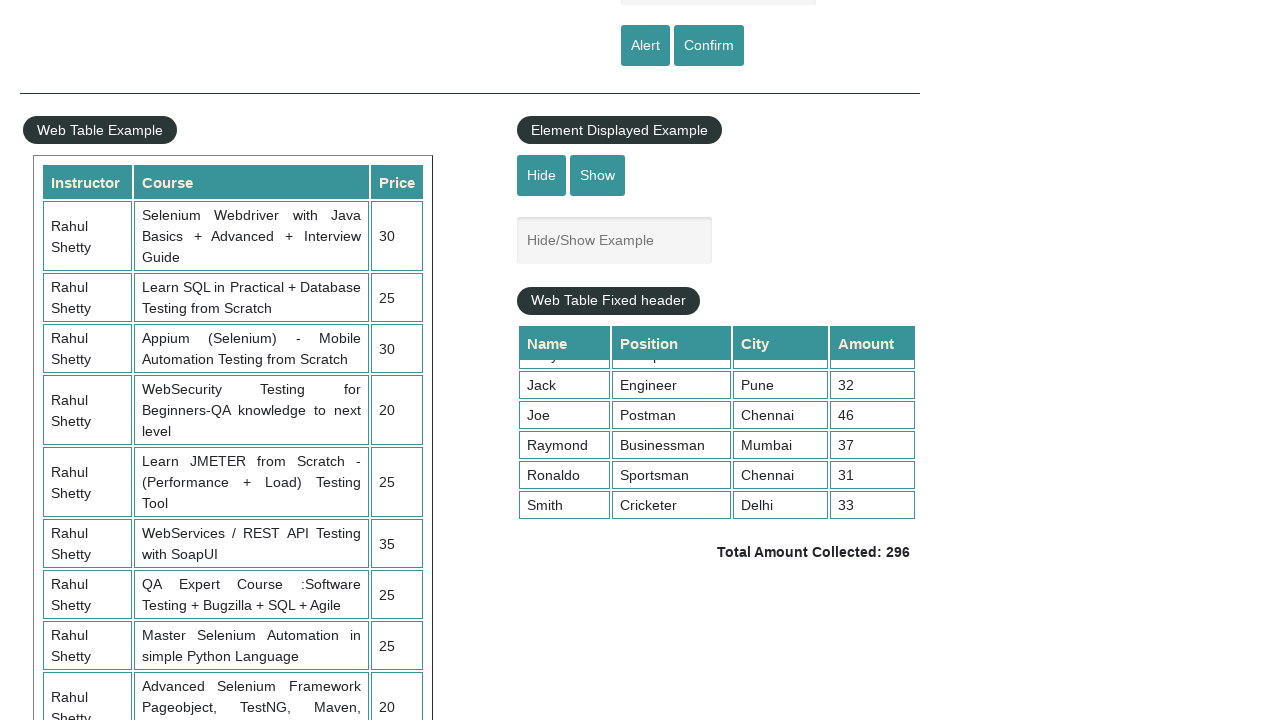

Retrieved displayed total amount text
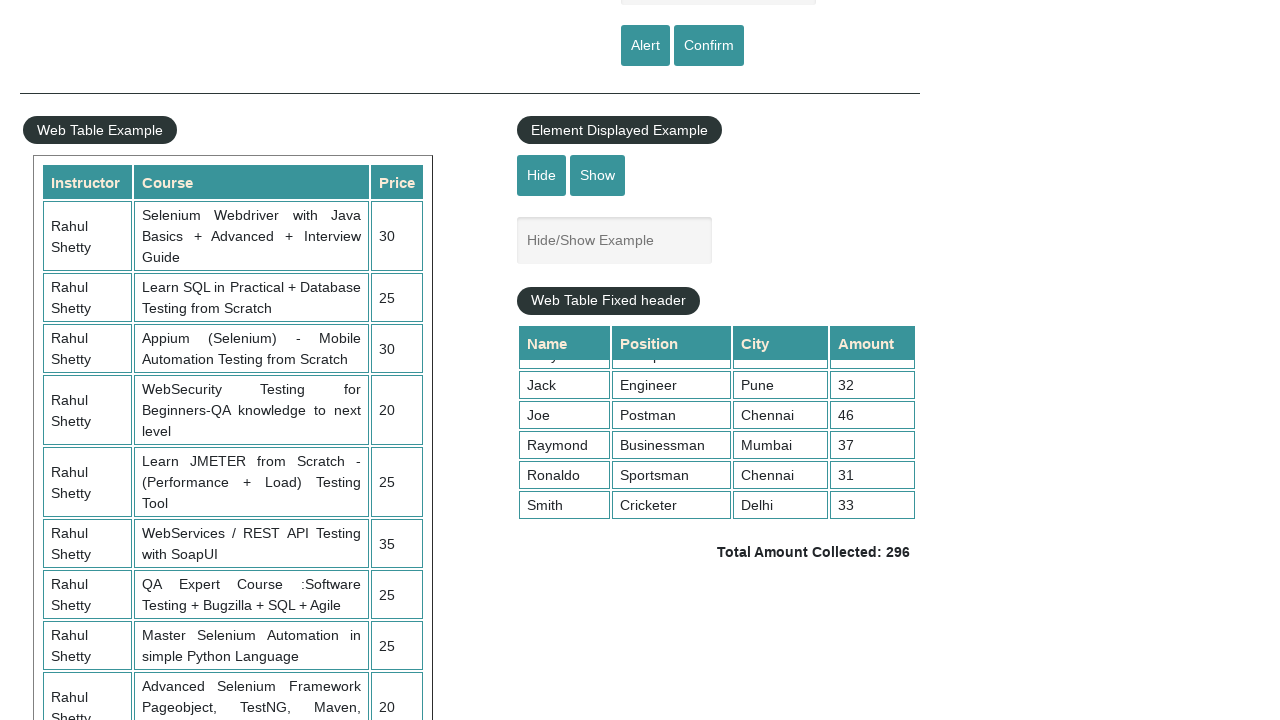

Extracted displayed total value: 296
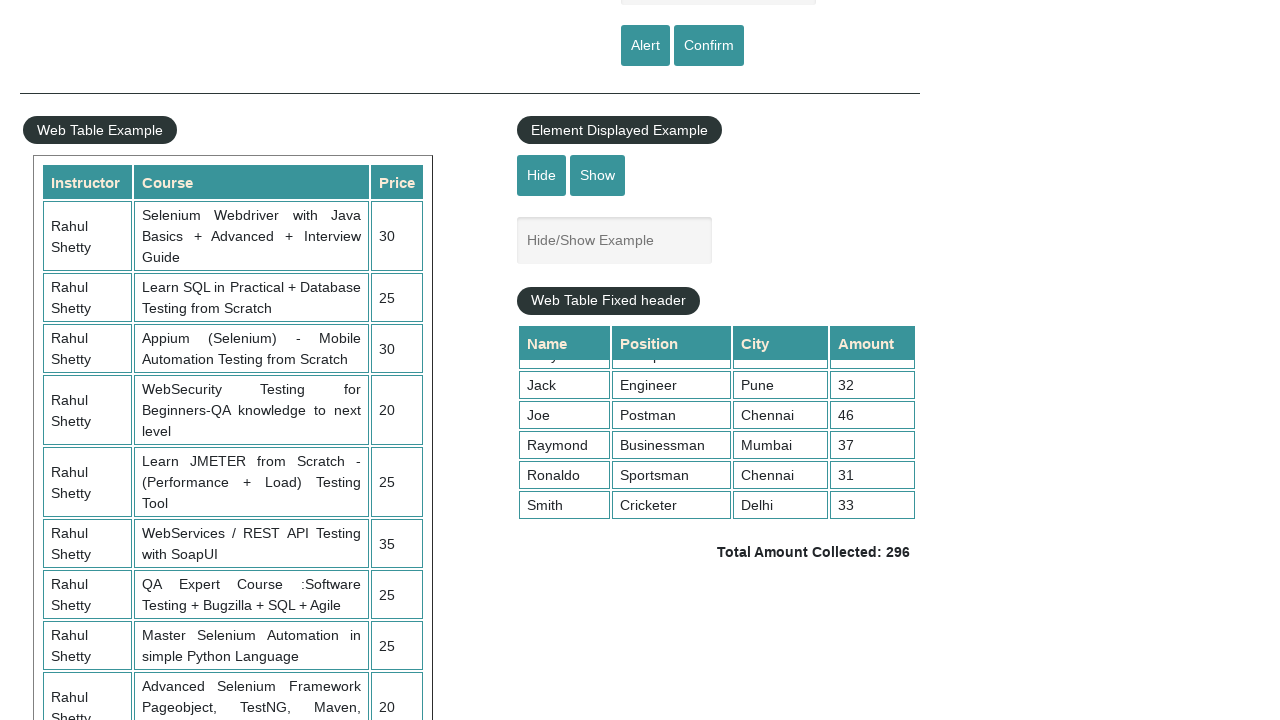

Verified calculated sum (296) matches displayed total (296)
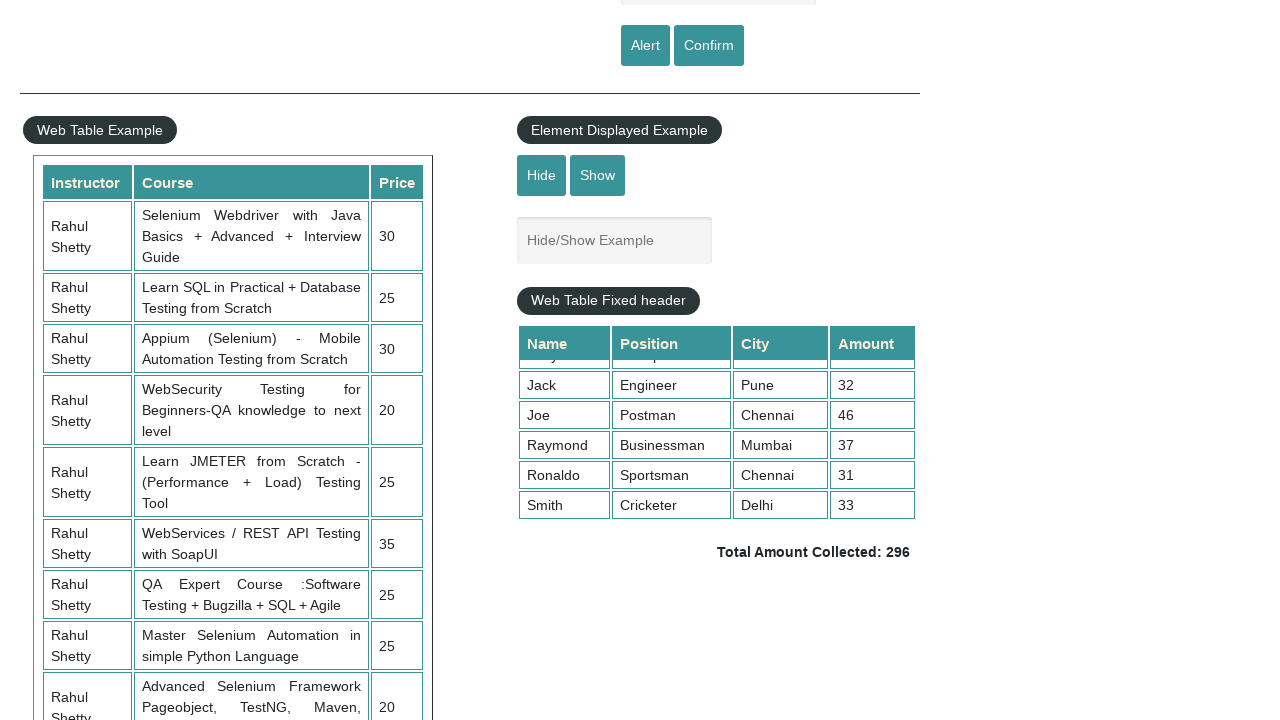

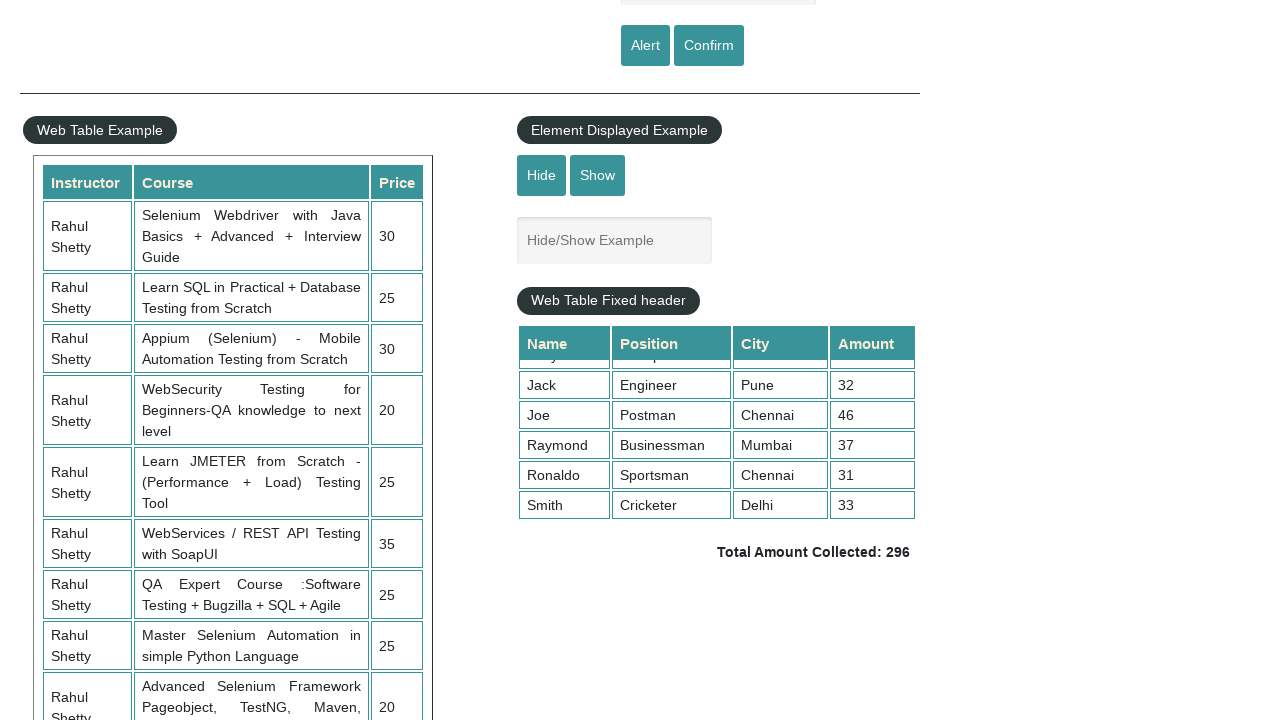